Tests jQuery contextMenu functionality by right-clicking on a button element to open a context menu, then clicking on the "Copy" option (third menu item)

Starting URL: https://swisnl.github.io/jQuery-contextMenu/demo.html

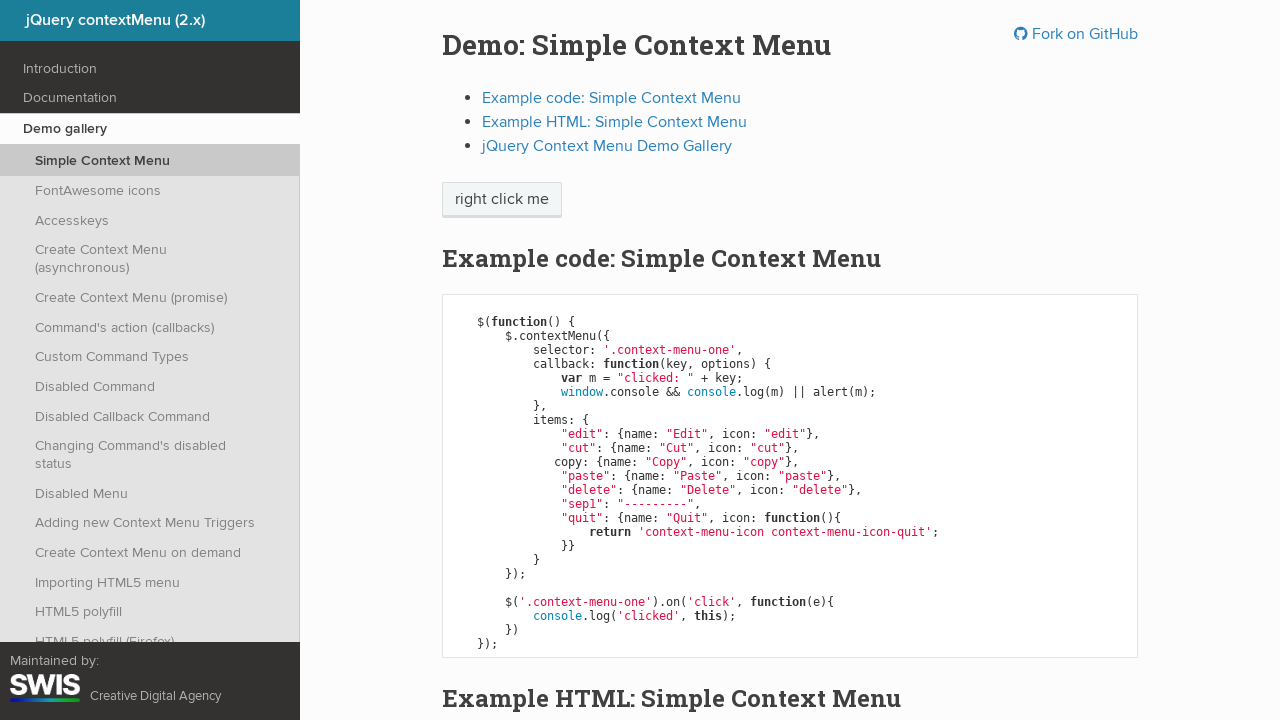

Right-clicked on context menu trigger button at (502, 200) on span.context-menu-one
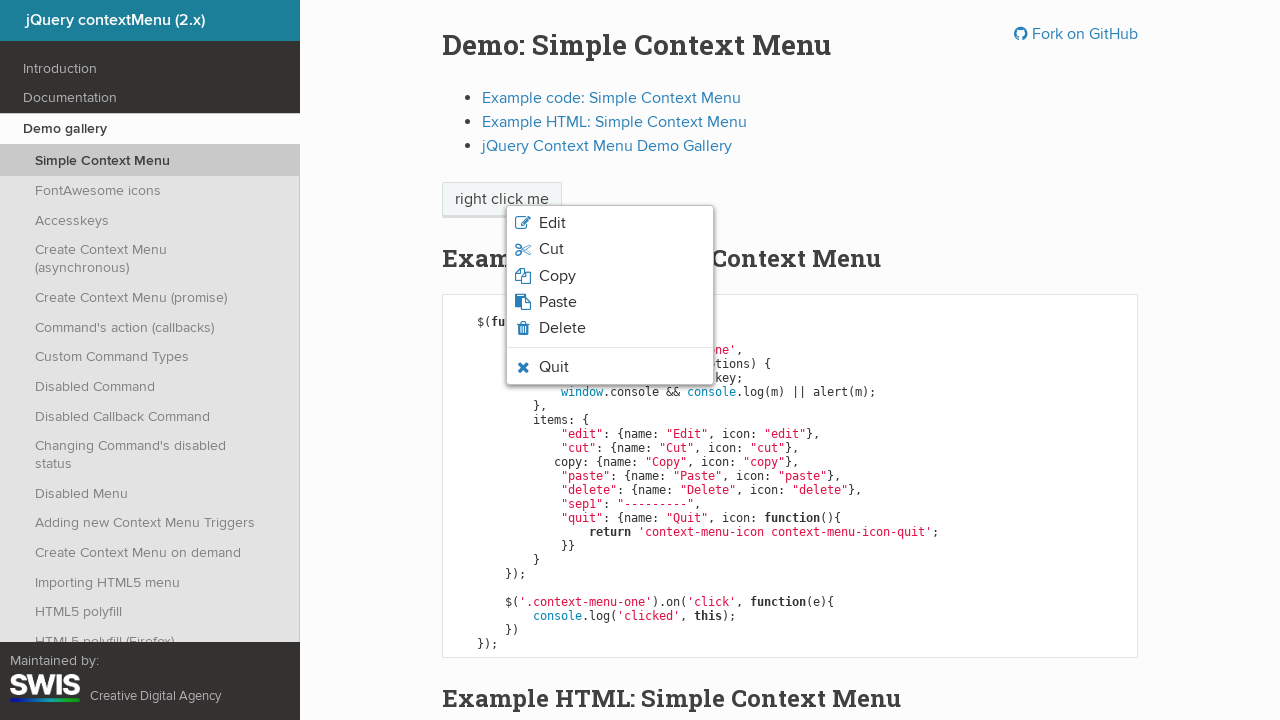

Context menu appeared
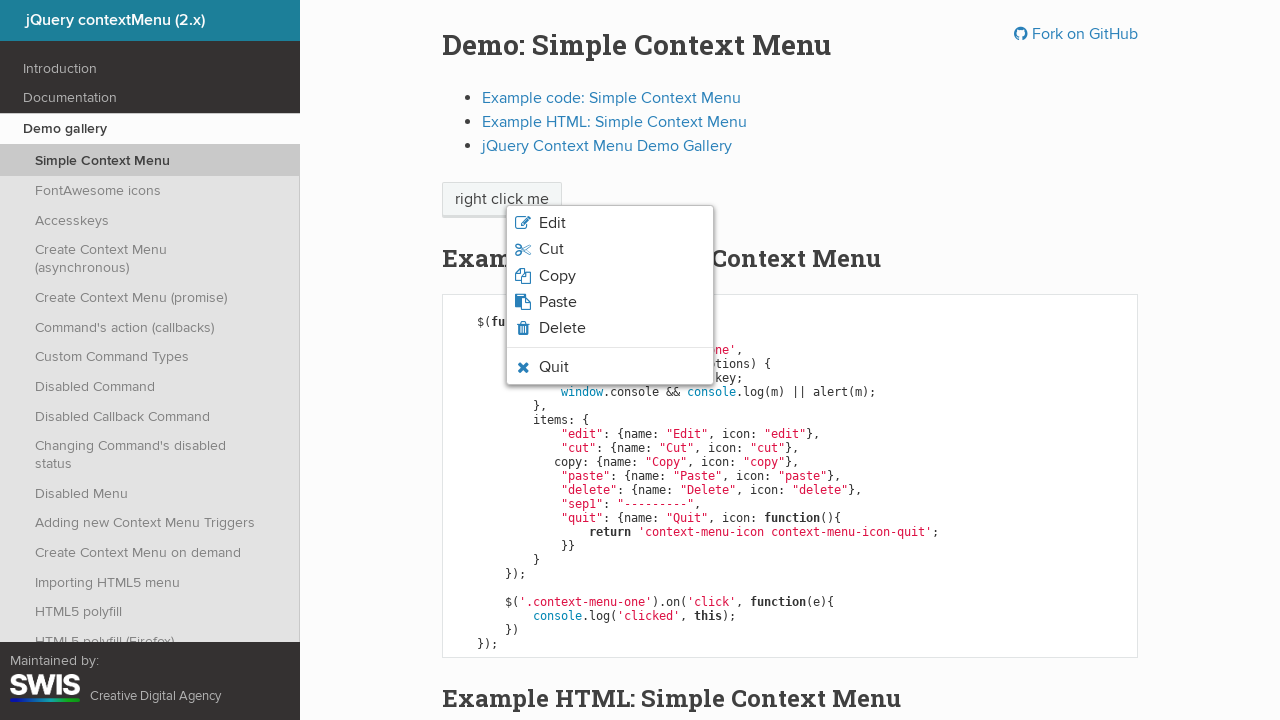

Clicked on Copy option (third menu item) at (610, 276) on ul.context-menu-list li:nth-child(3)
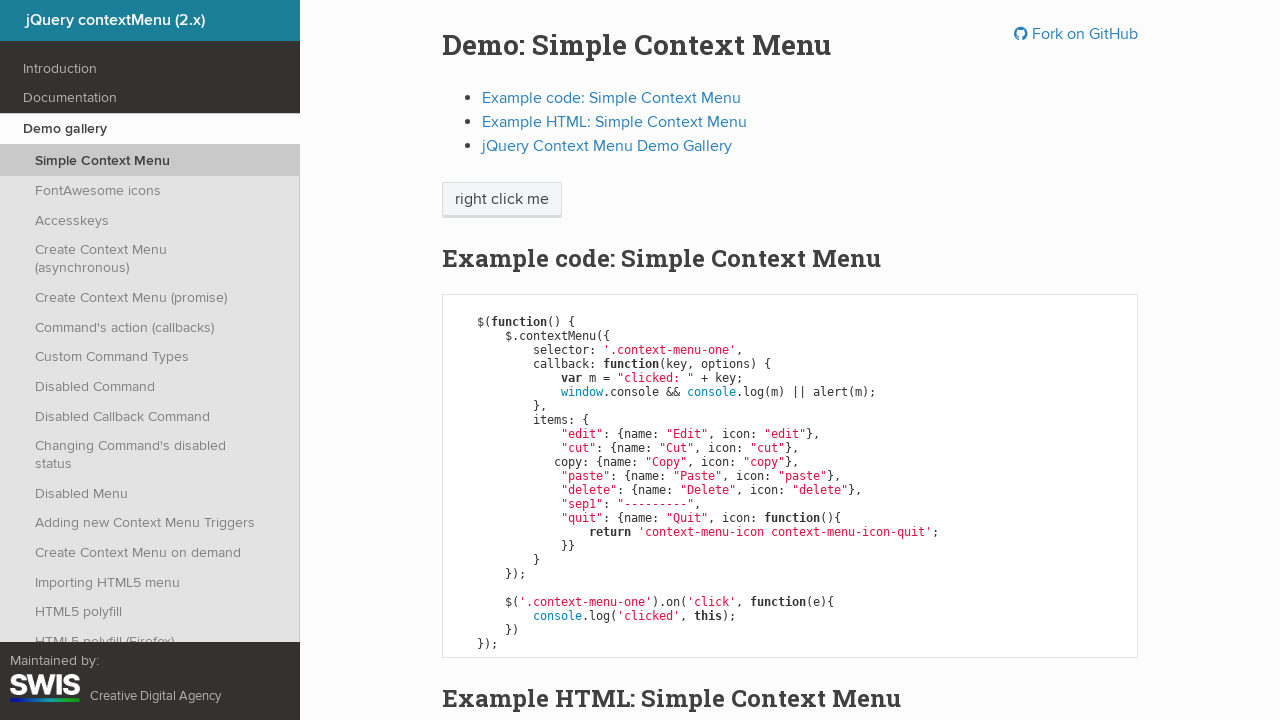

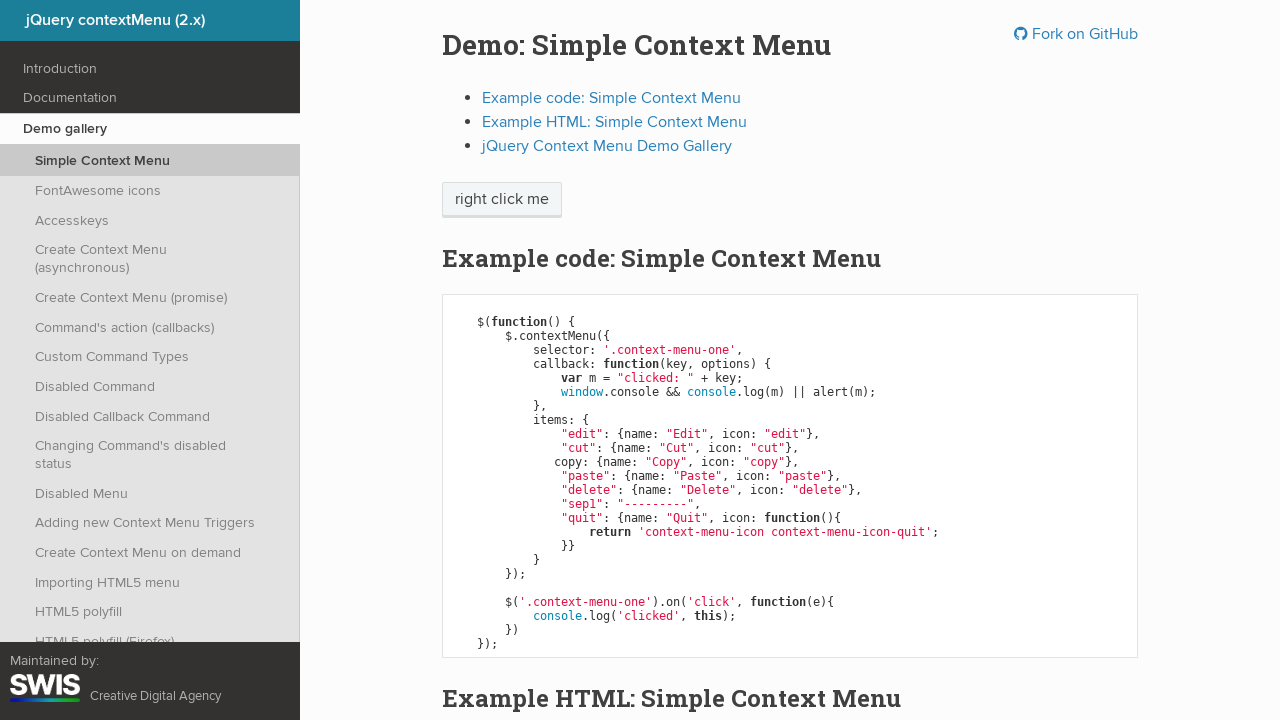